Tests dynamic loading functionality by clicking start button and verifying the loaded text appears correctly with 5 second implicit wait

Starting URL: https://automationfc.github.io/dynamic-loading/

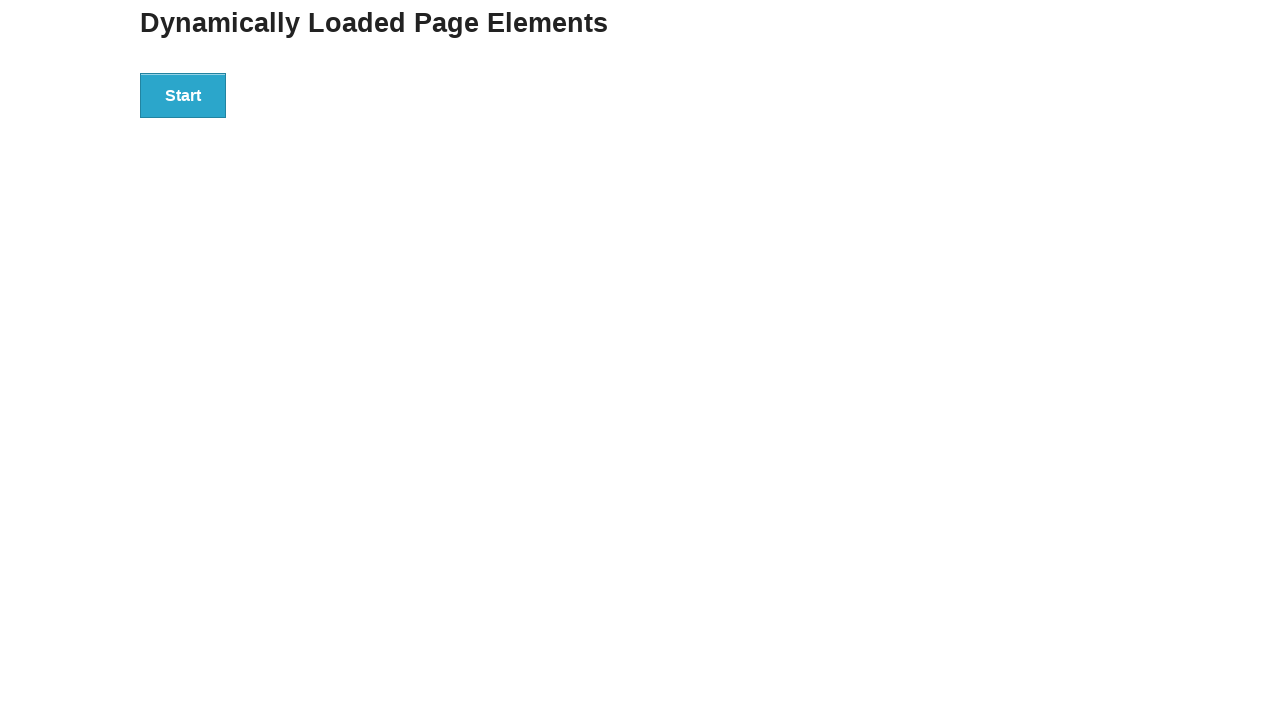

Clicked start button to trigger dynamic loading at (183, 95) on div#start>button
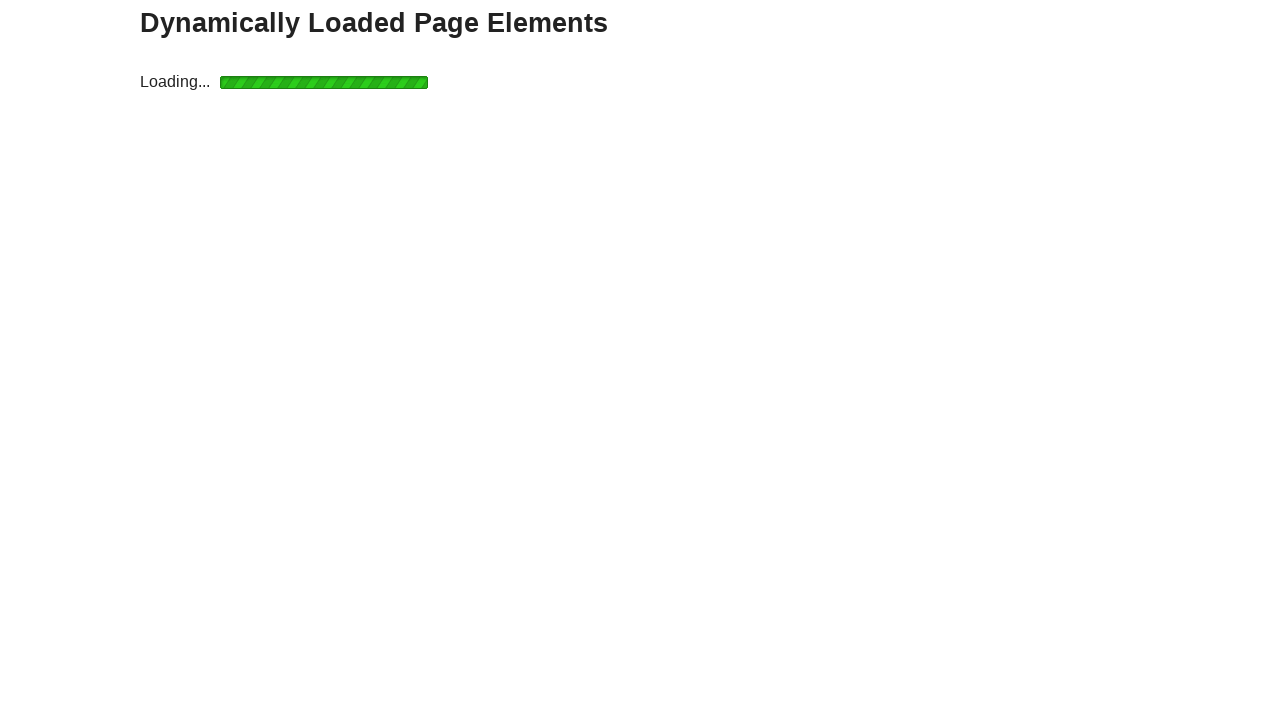

Verified dynamically loaded text equals 'Hello World!'
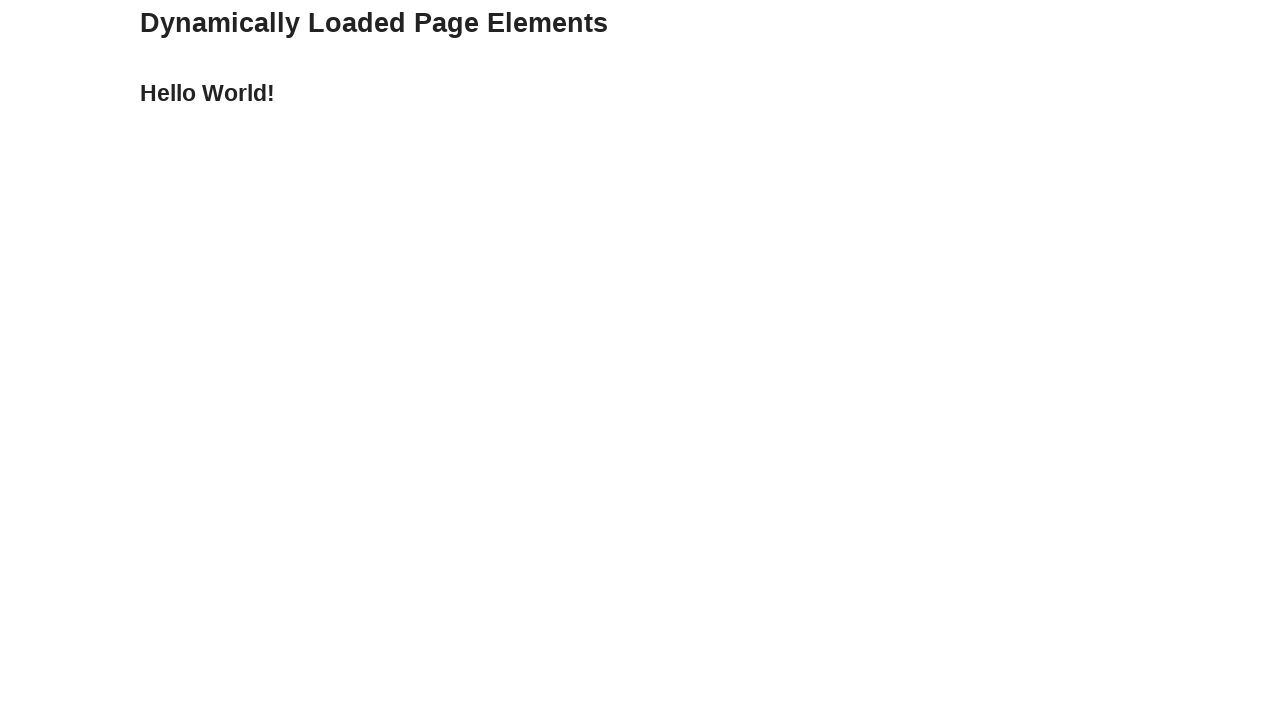

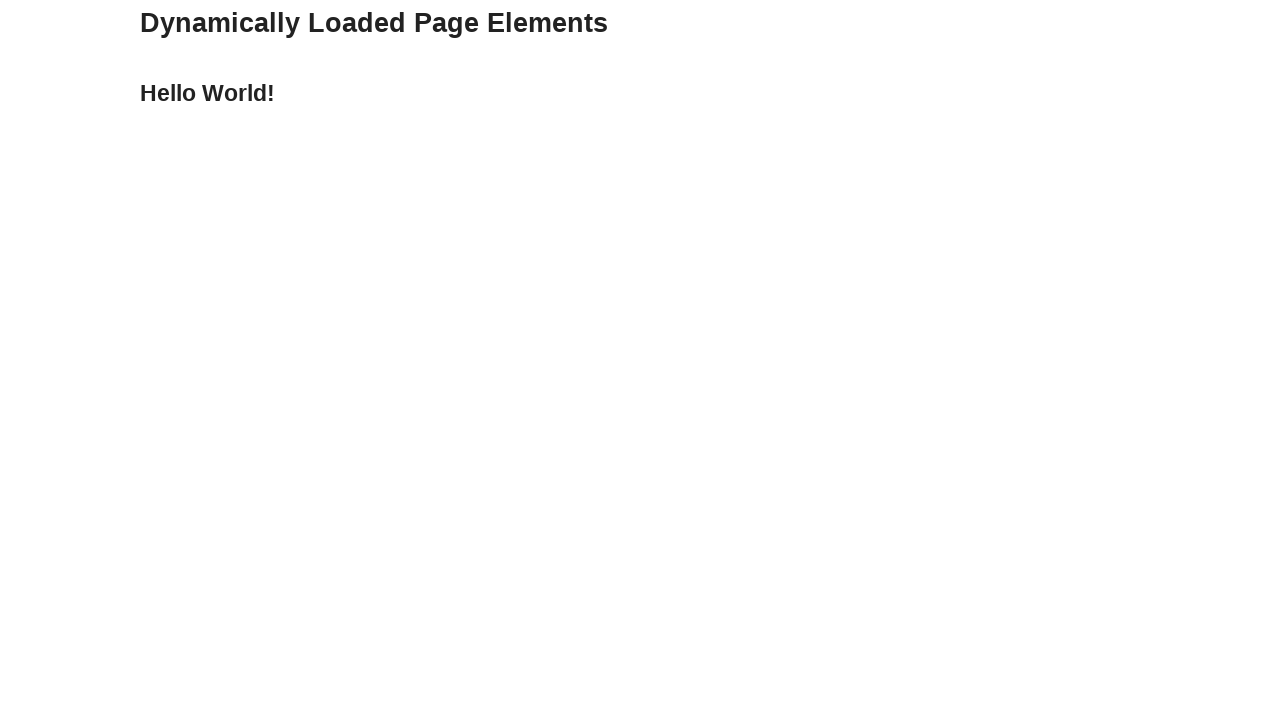